Tests multiple selection dropdown functionality by selecting multiple options from a superhero dropdown and verifying the selections

Starting URL: https://letcode.in/dropdowns

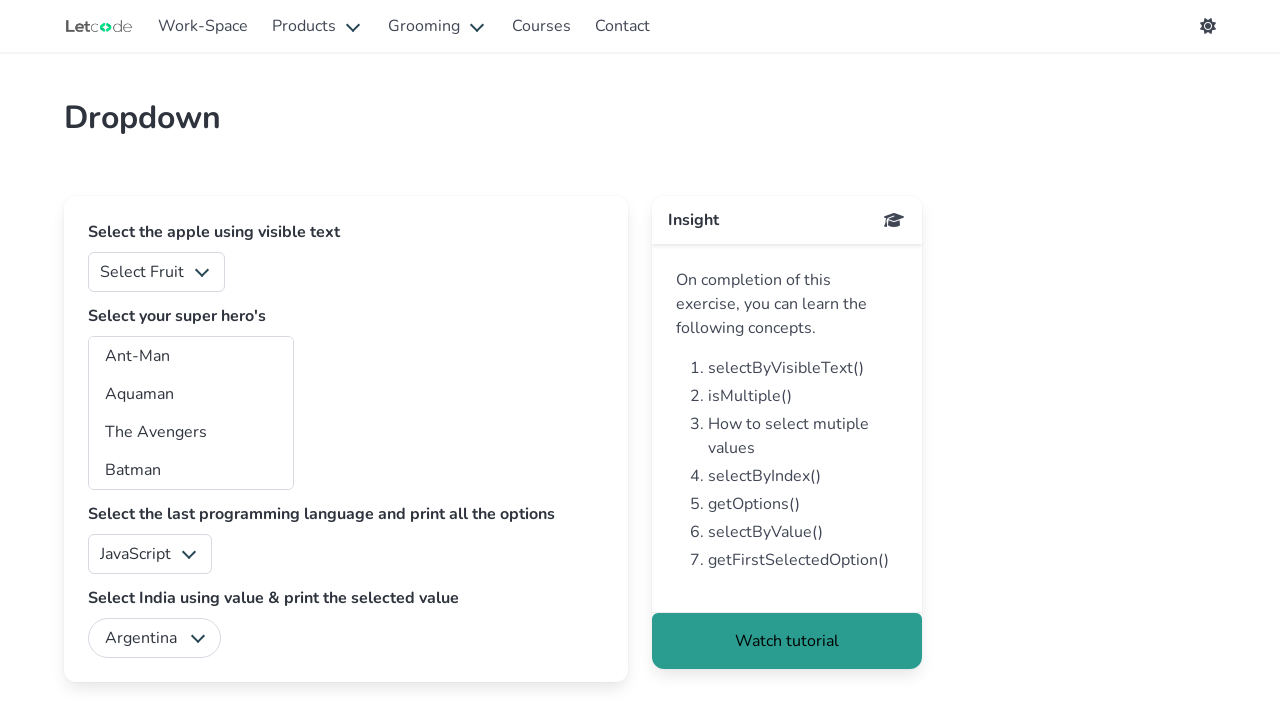

Waited for superhero dropdown to become visible
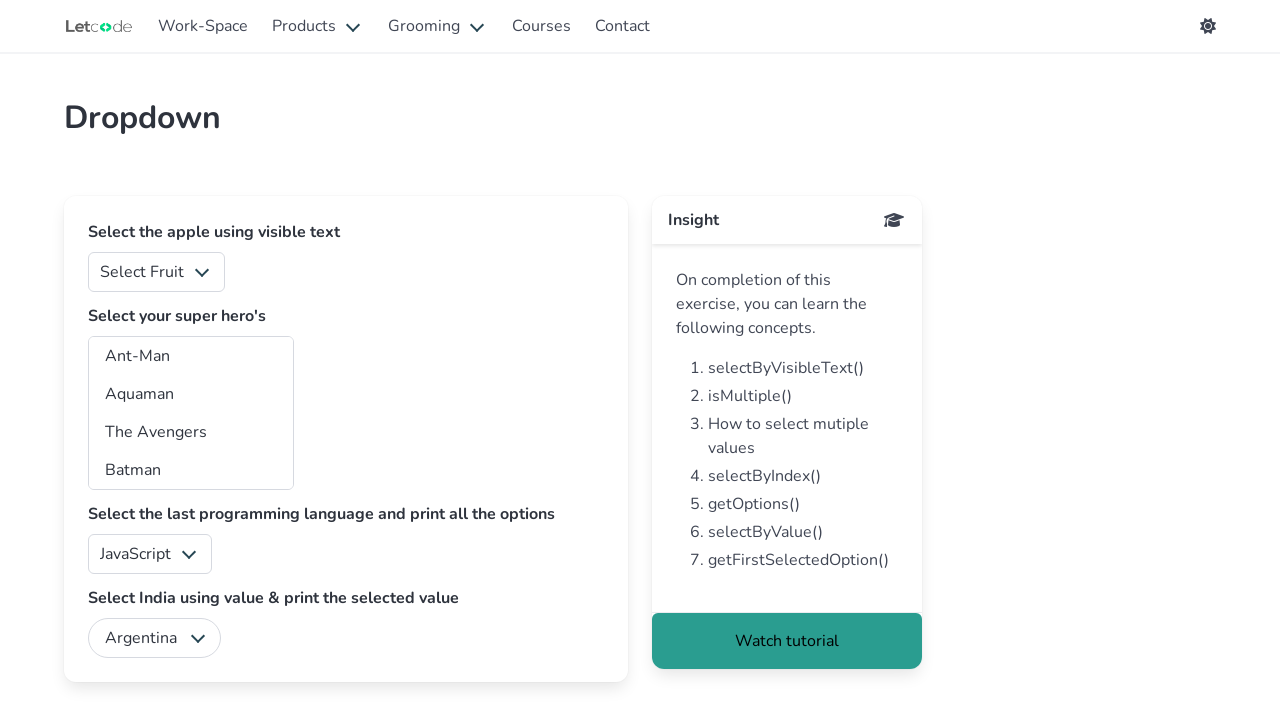

Located superhero dropdown element
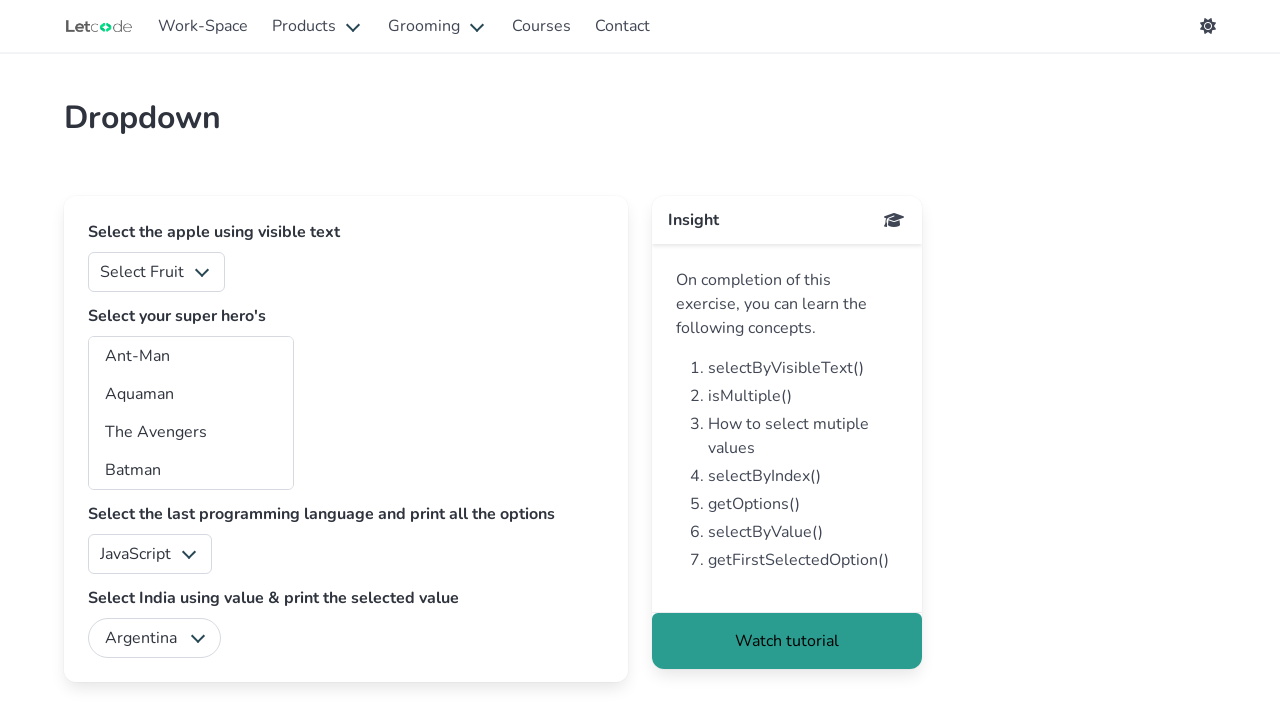

Selected superhero option at index 4 on #superheros
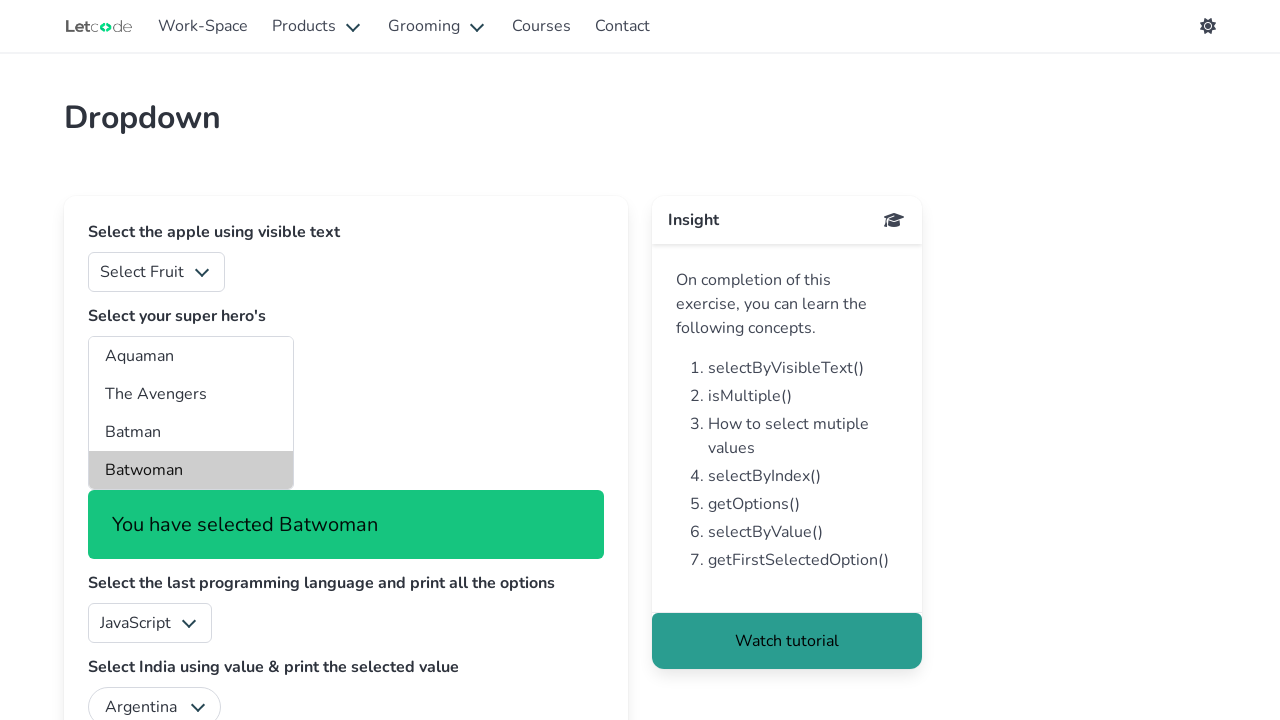

Selected superhero option at index 5 on #superheros
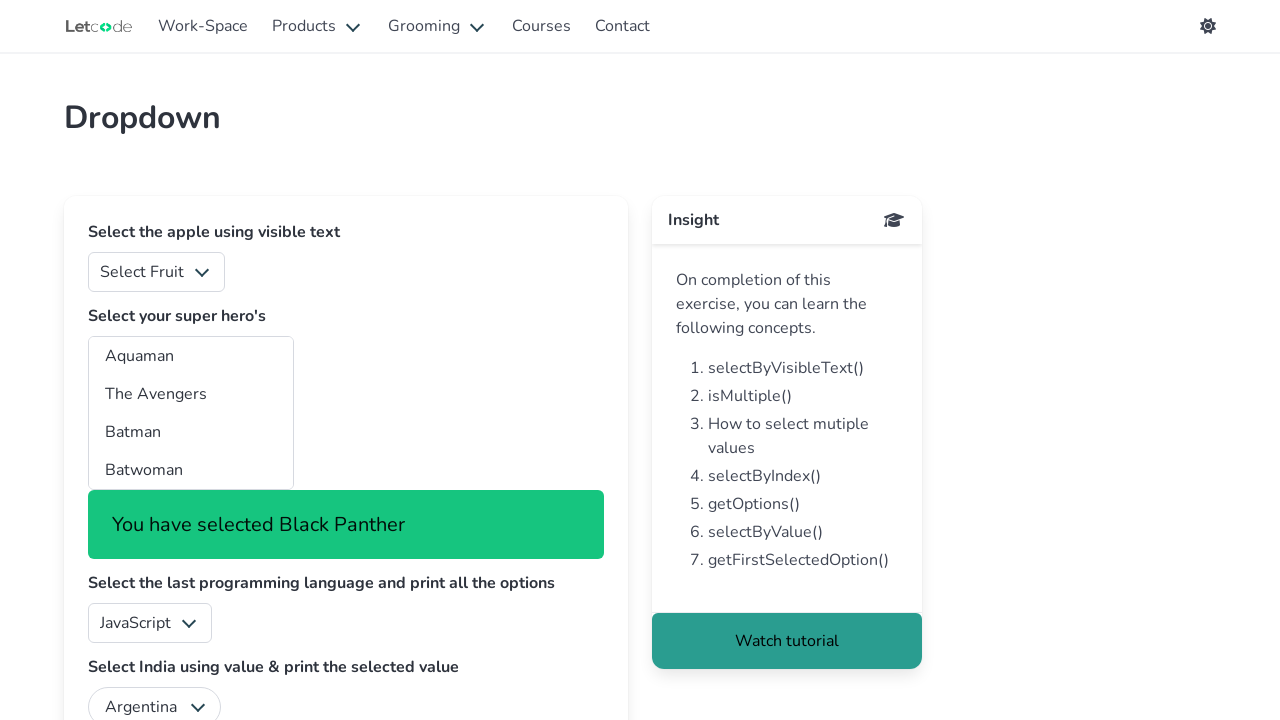

Selected superhero option at index 8 on #superheros
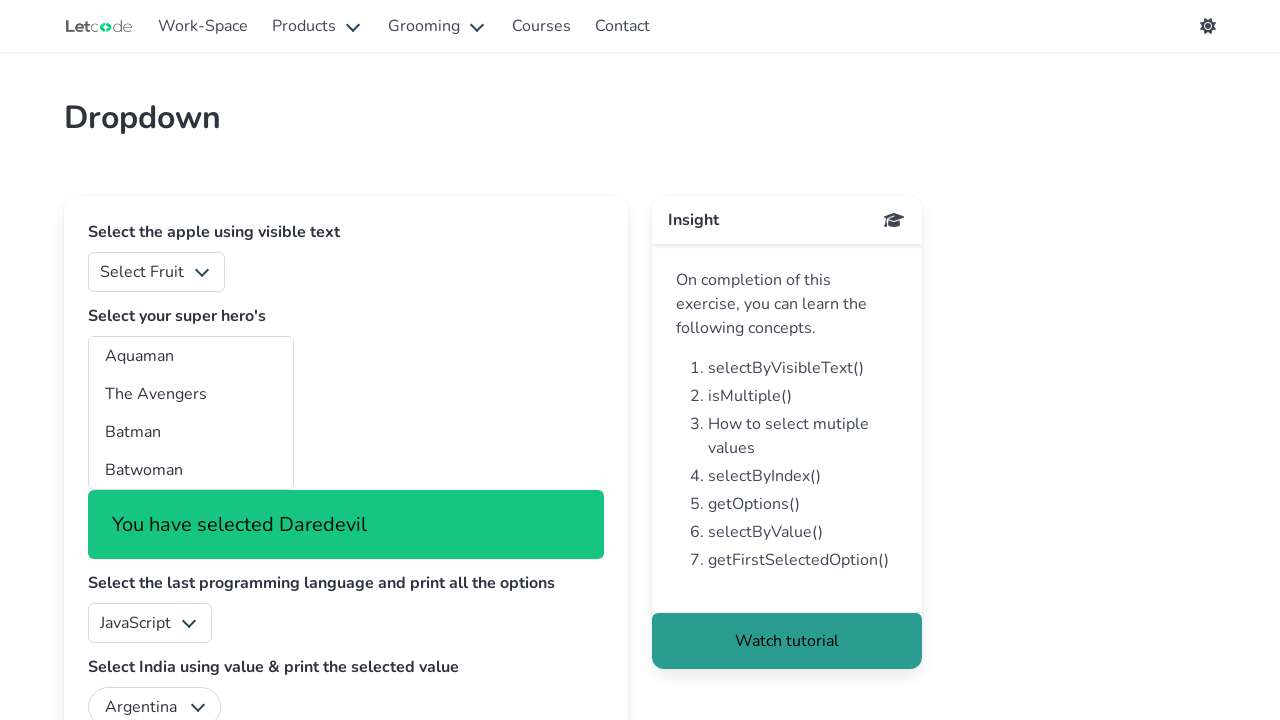

Selected superhero option at index 19 on #superheros
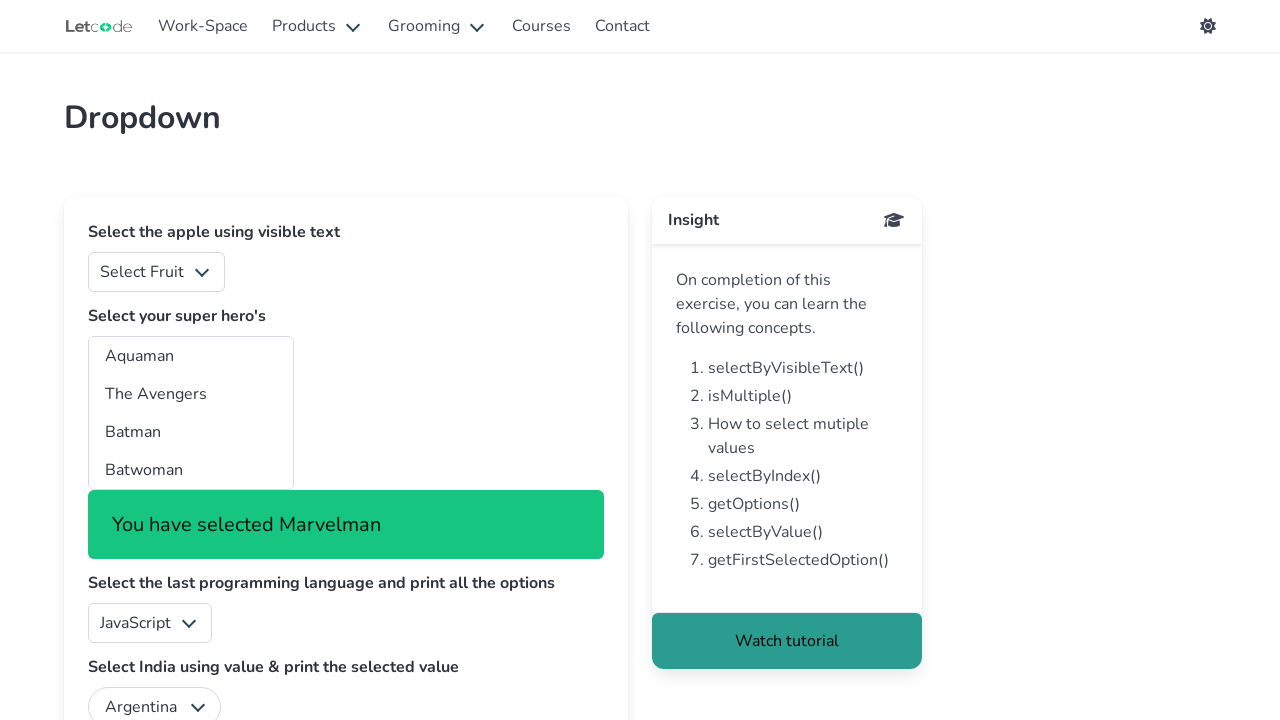

Selected multiple superhero options (indices 4, 5, 8, 19) in a single call on #superheros
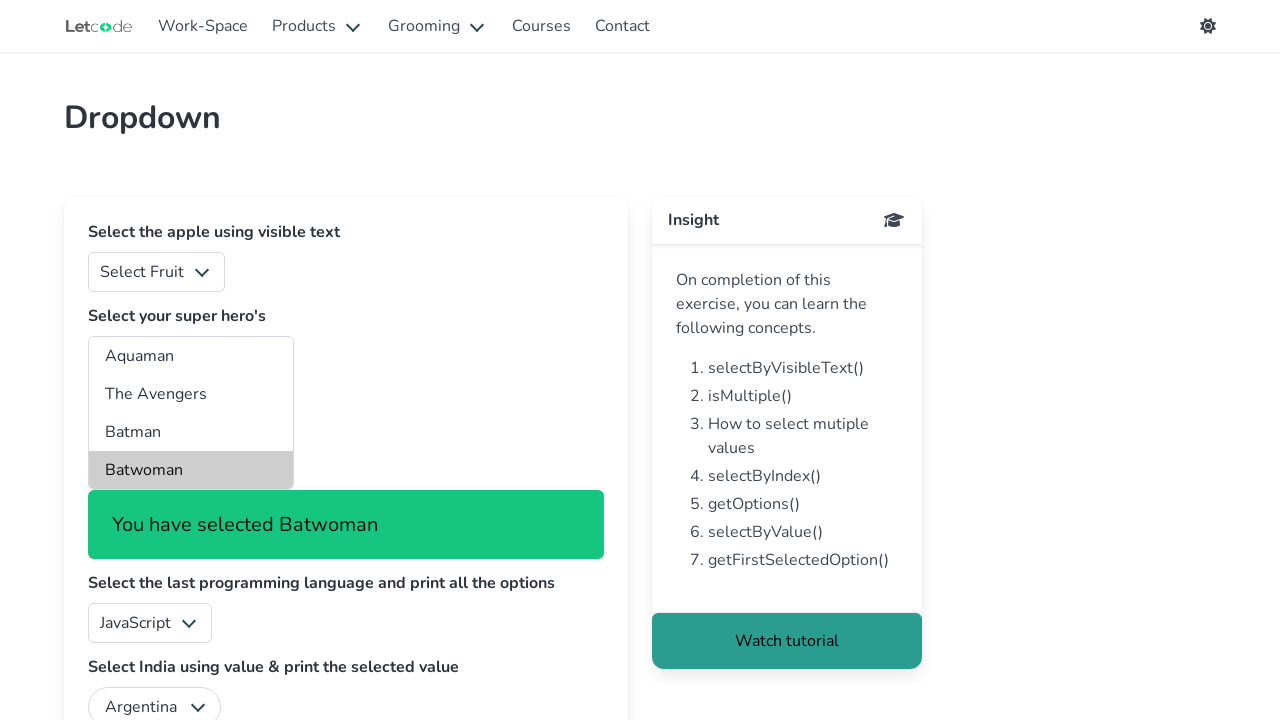

Verified that multiple options are selected in the superhero dropdown
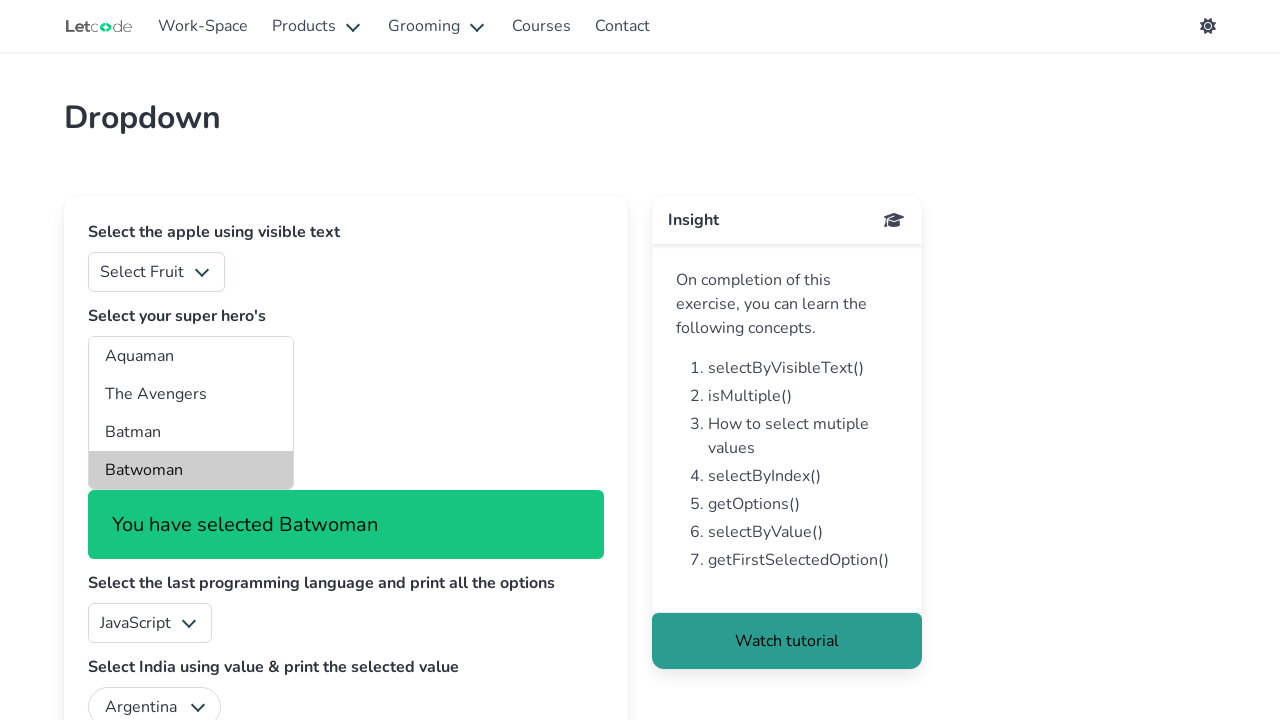

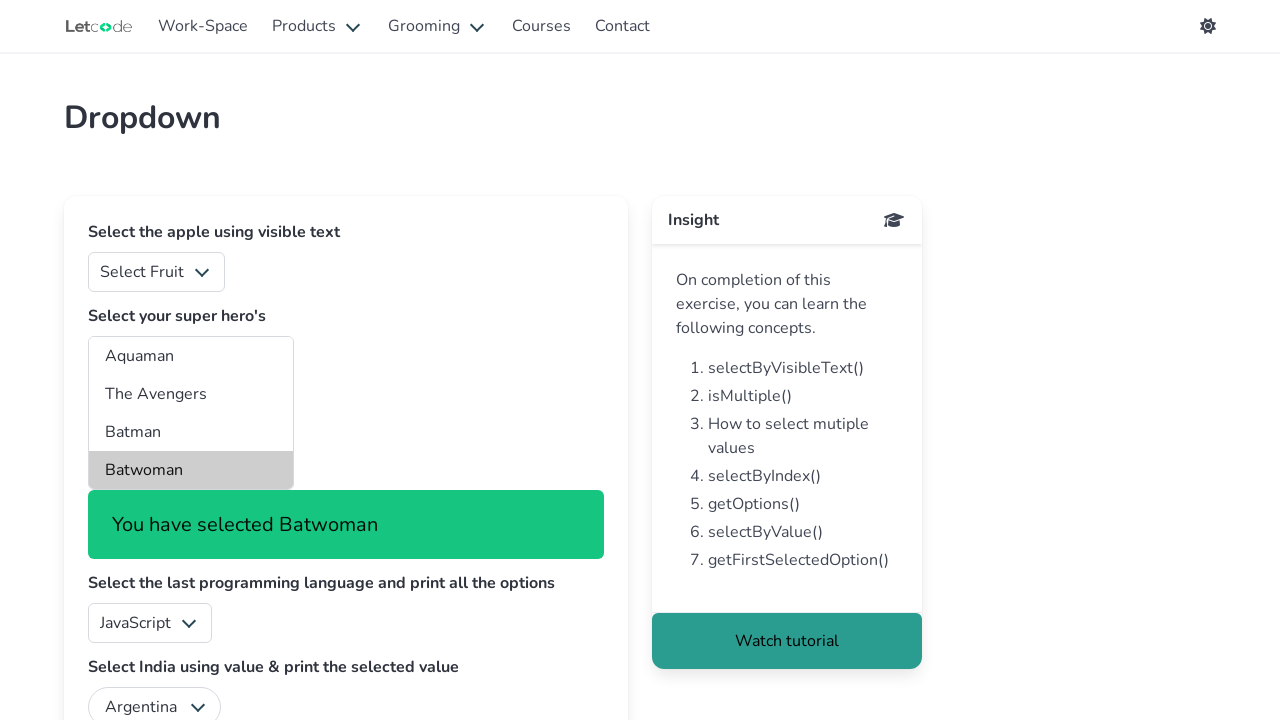